Tests table sorting functionality by clicking the sort button, verifying the table is sorted, and then searches for a specific item ("Wheat") across pagination to get its price

Starting URL: https://rahulshettyacademy.com/seleniumPractise/#/offers

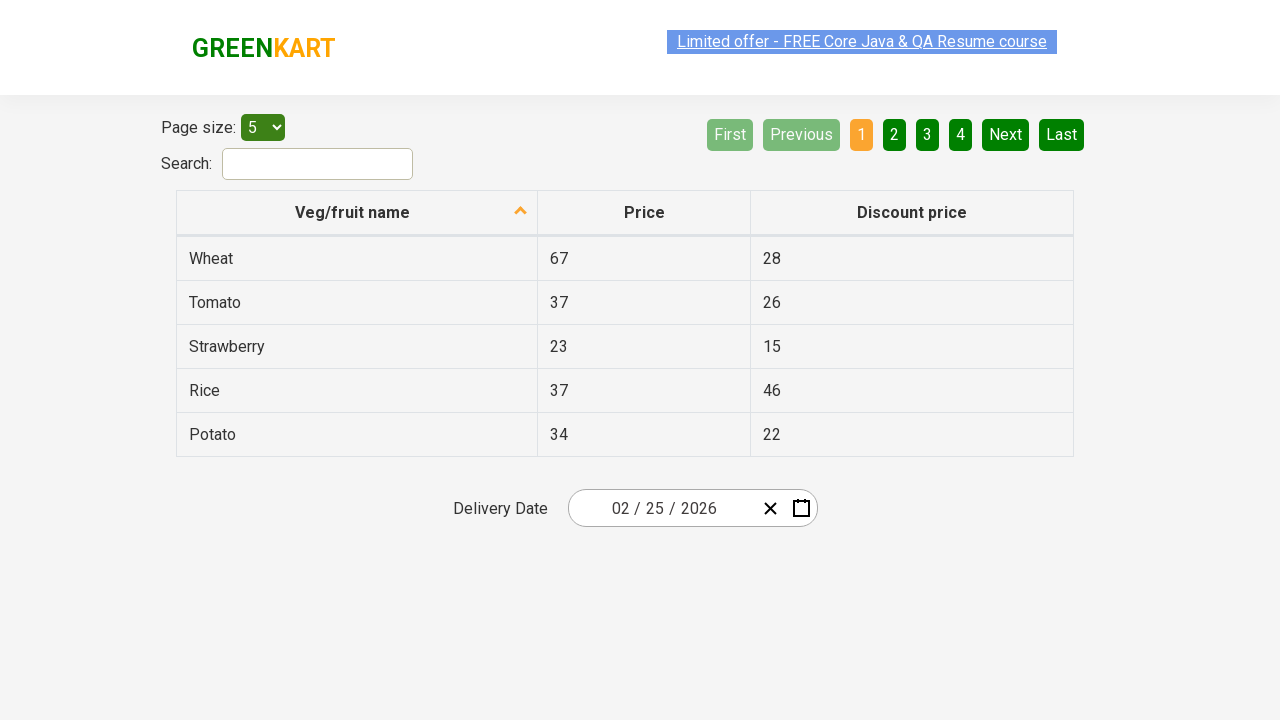

Clicked sort button in table header at (353, 212) on .table-bordered thead tr th span
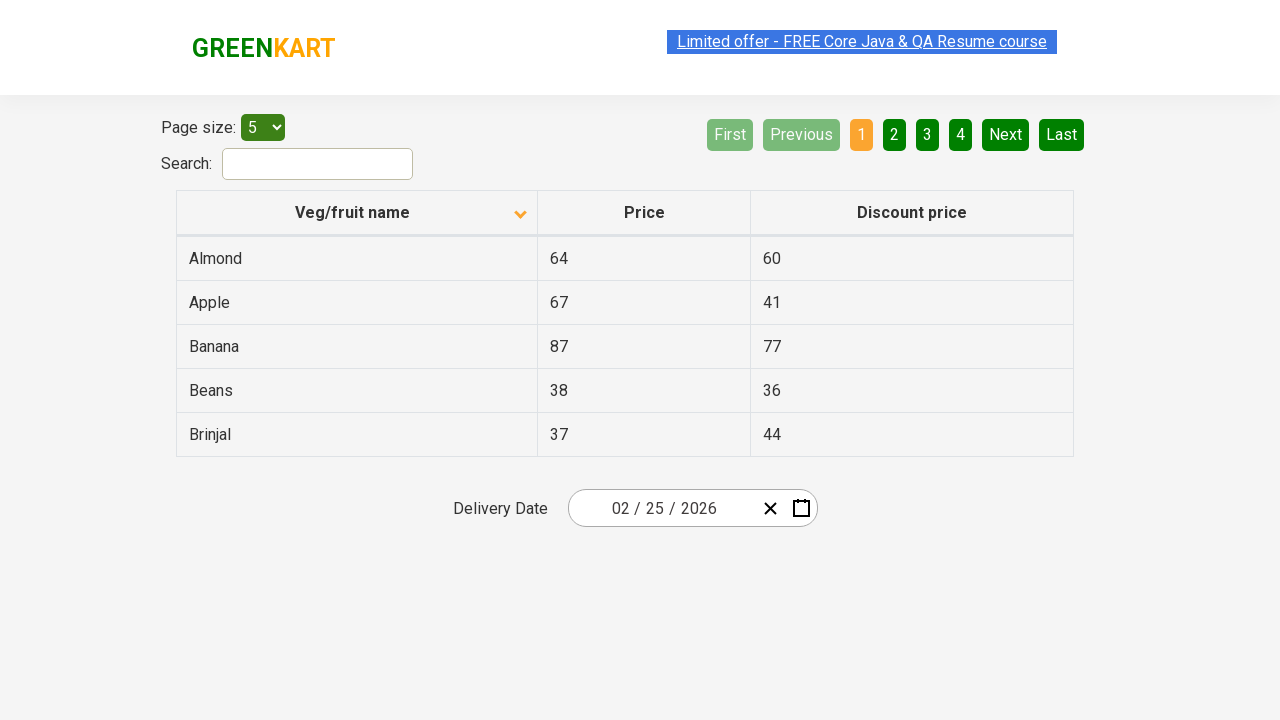

Table loaded after sorting
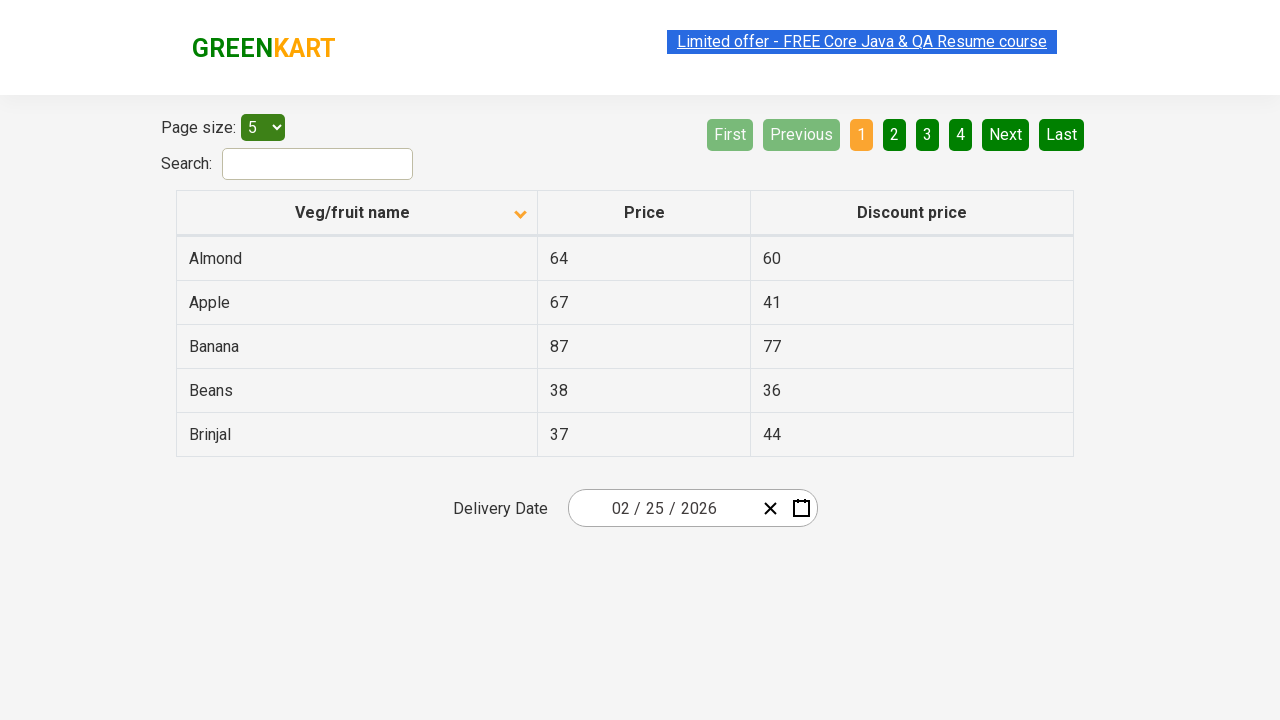

Retrieved 5 items from first column for sorting verification
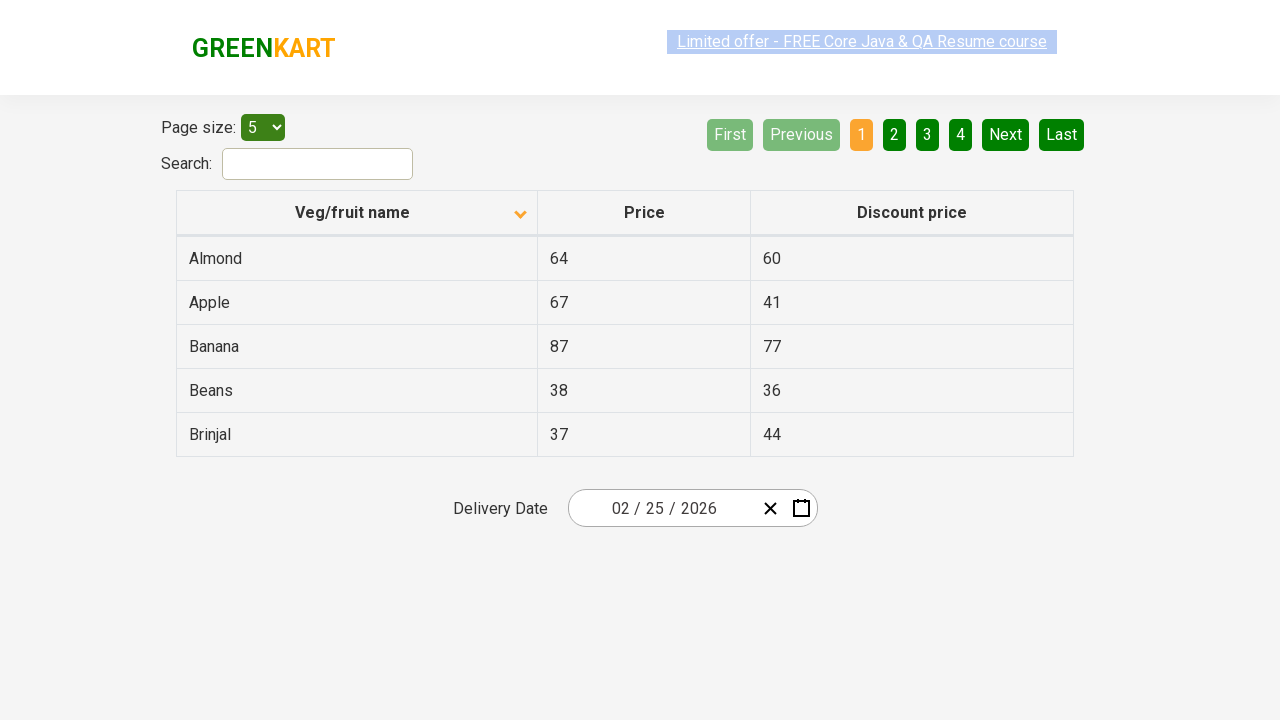

Verified table is sorted correctly alphabetically
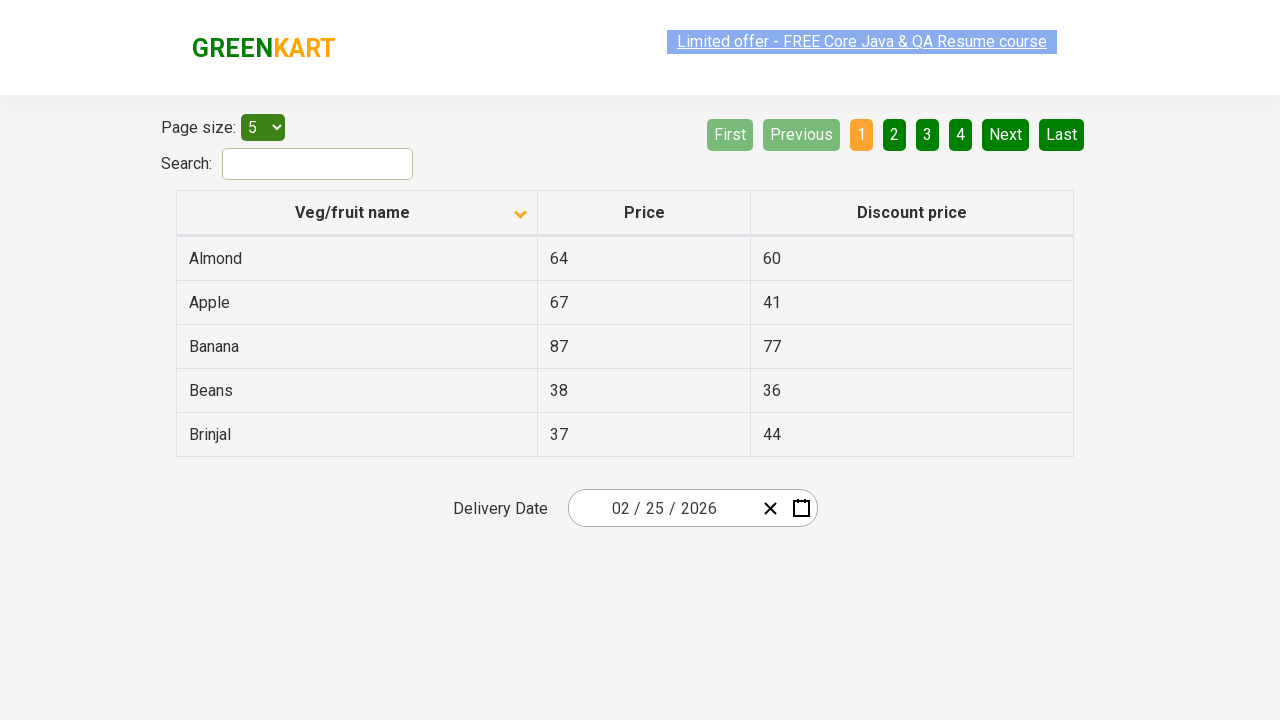

Clicked Next button to go to next page at (1006, 134) on .pagination [aria-label='Next']
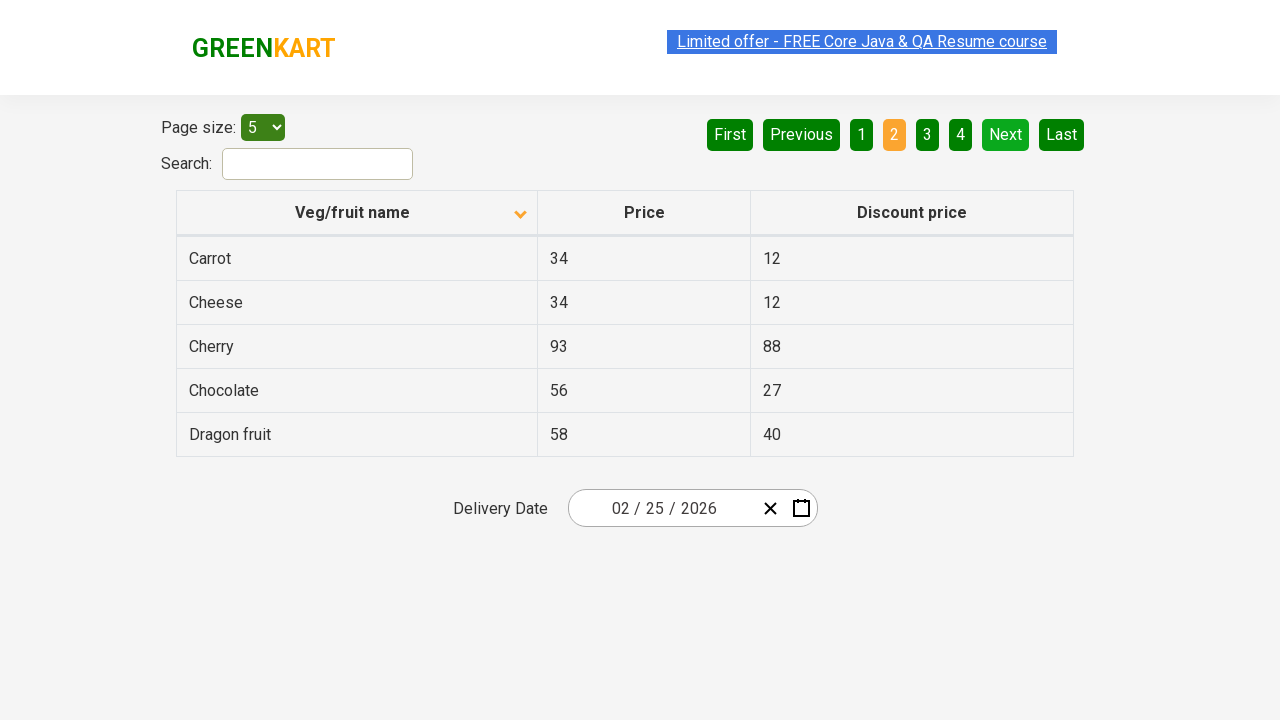

Next page table loaded
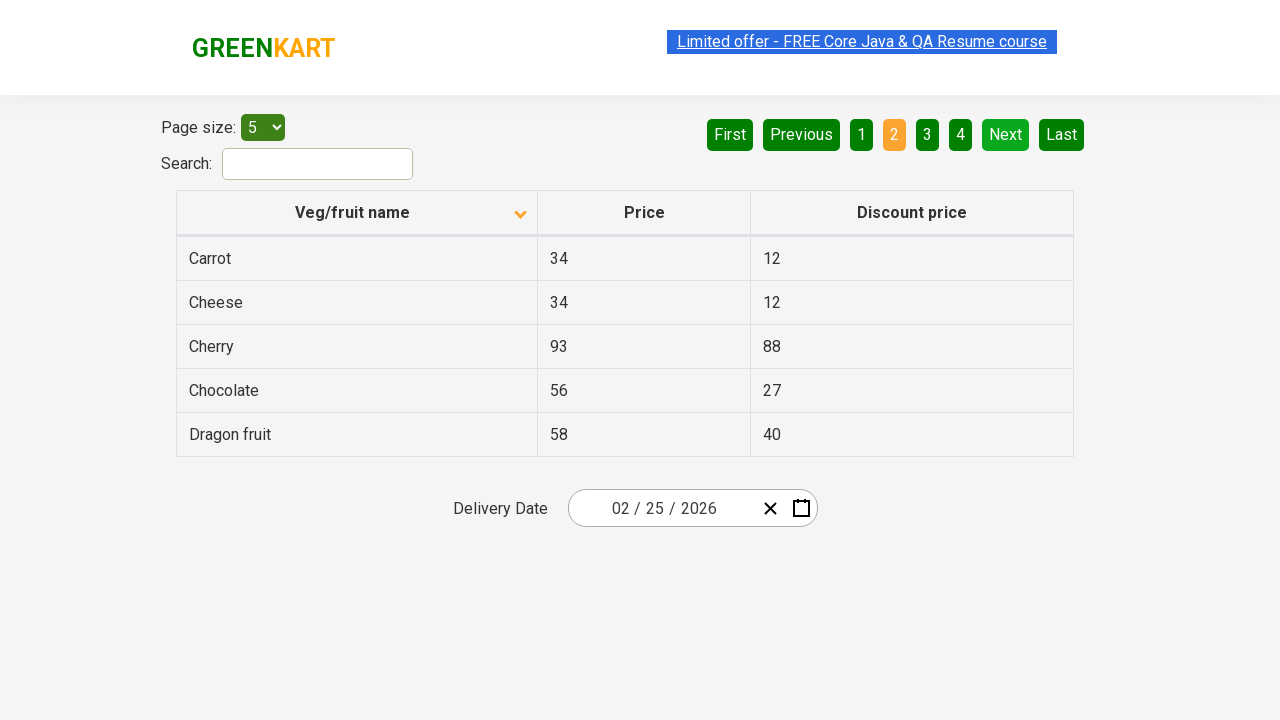

Clicked Next button to go to next page at (1006, 134) on .pagination [aria-label='Next']
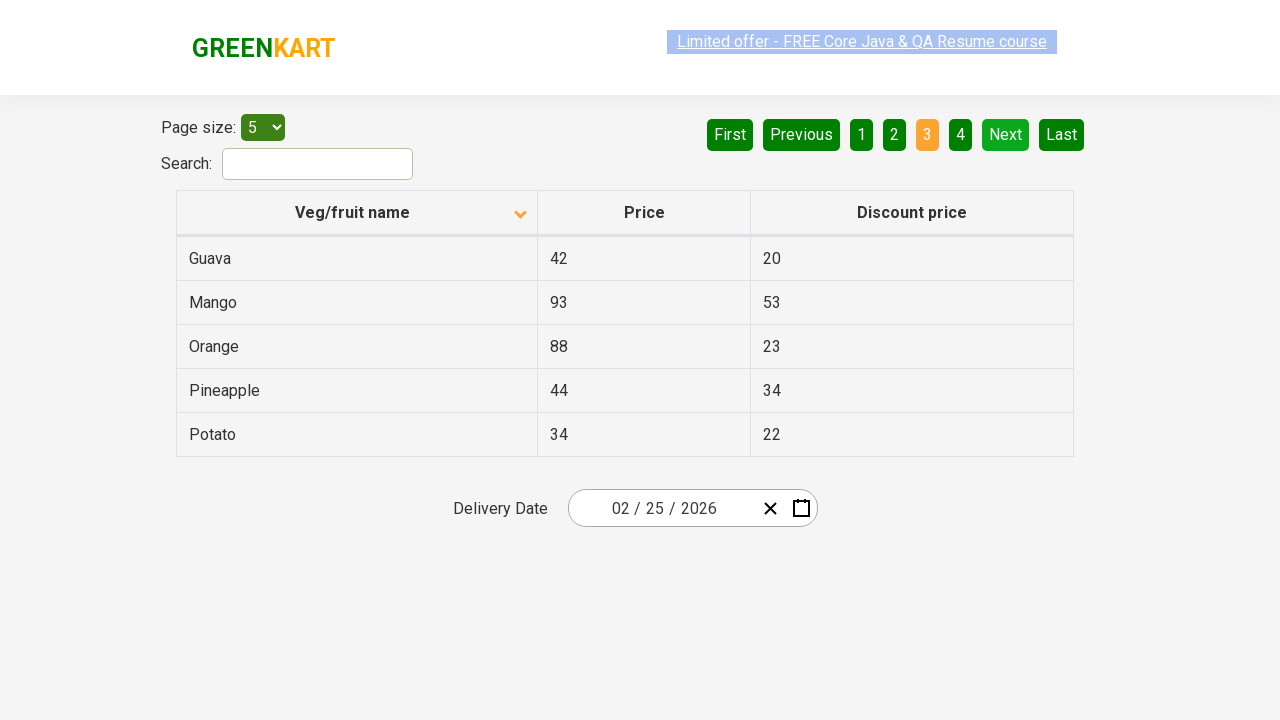

Next page table loaded
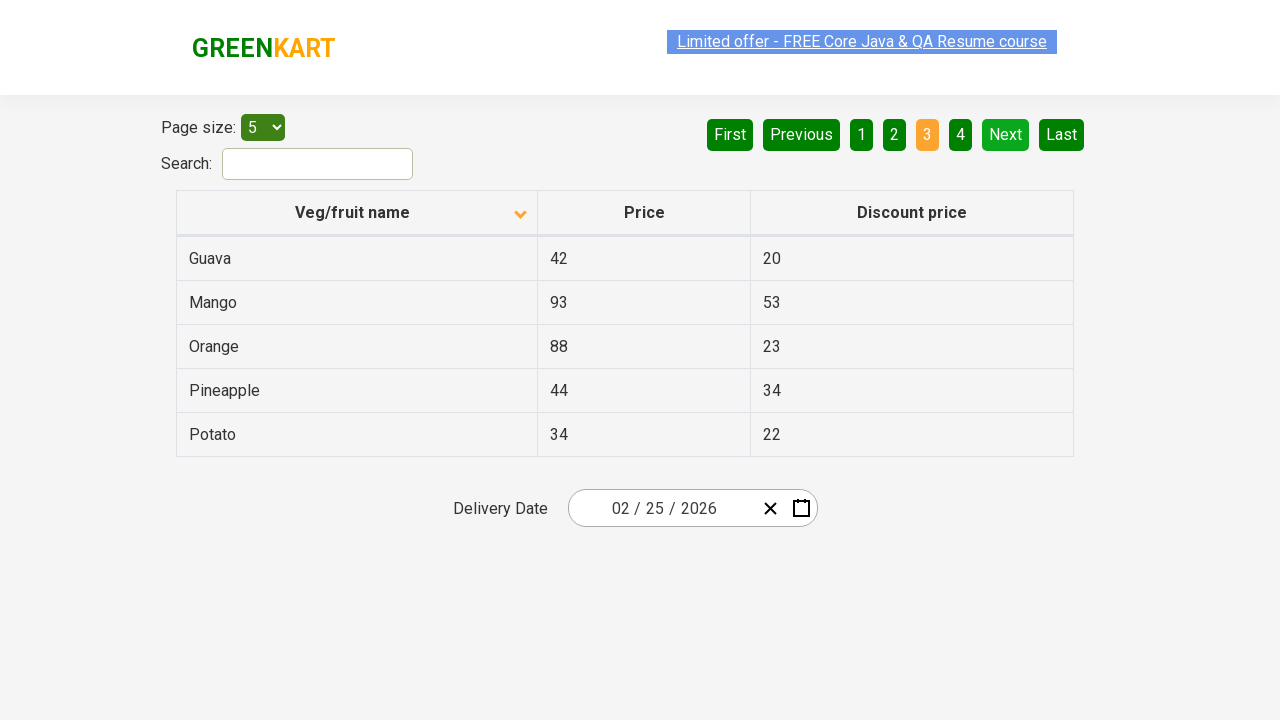

Clicked Next button to go to next page at (1006, 134) on .pagination [aria-label='Next']
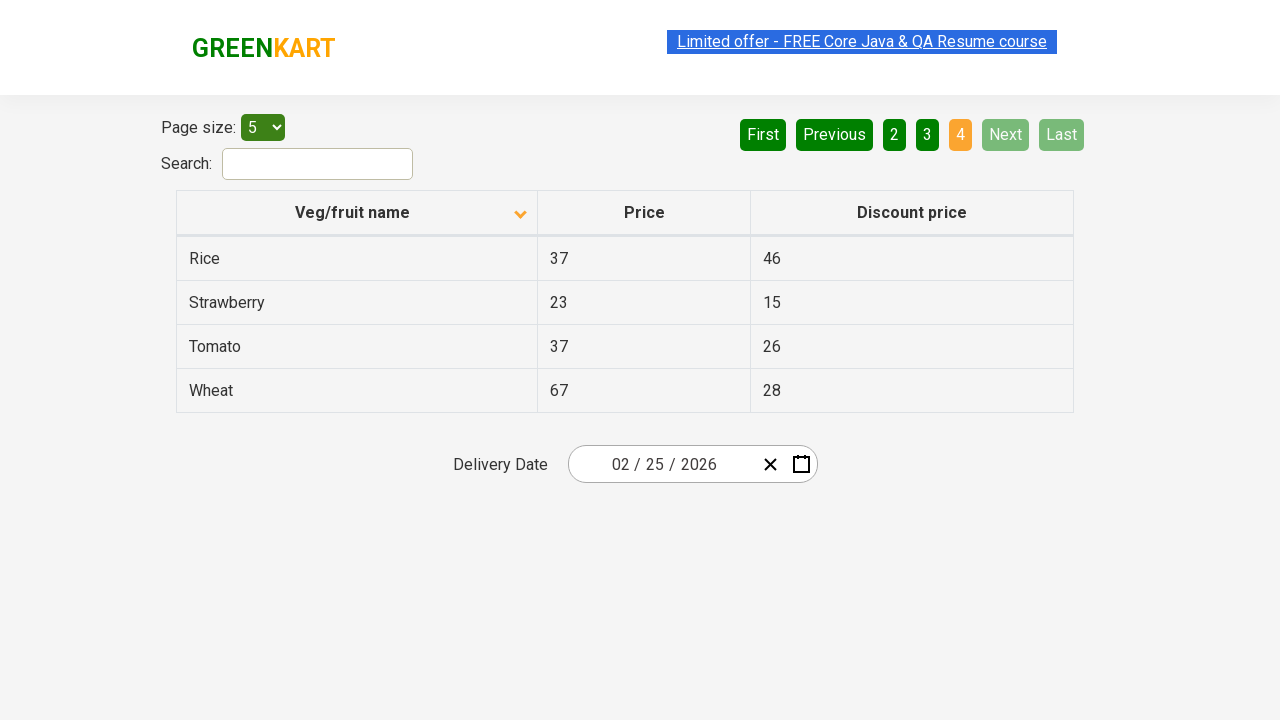

Next page table loaded
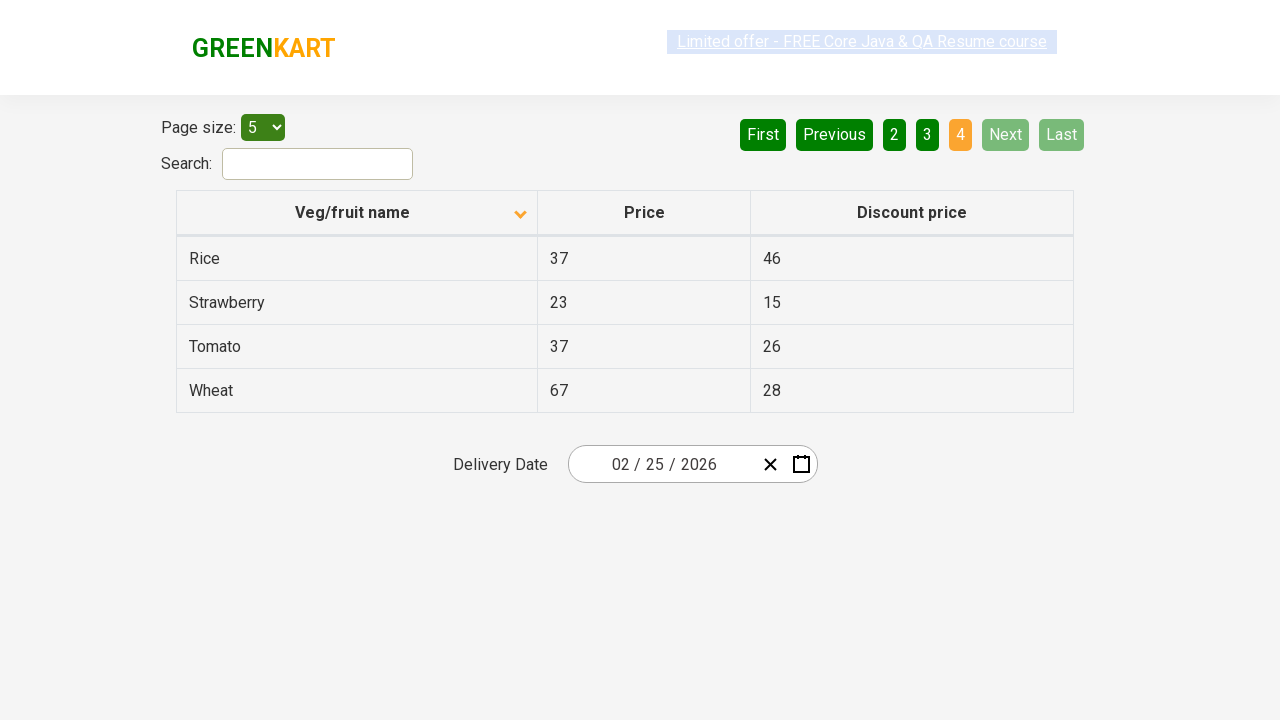

Found 'Wheat' item with price: 67
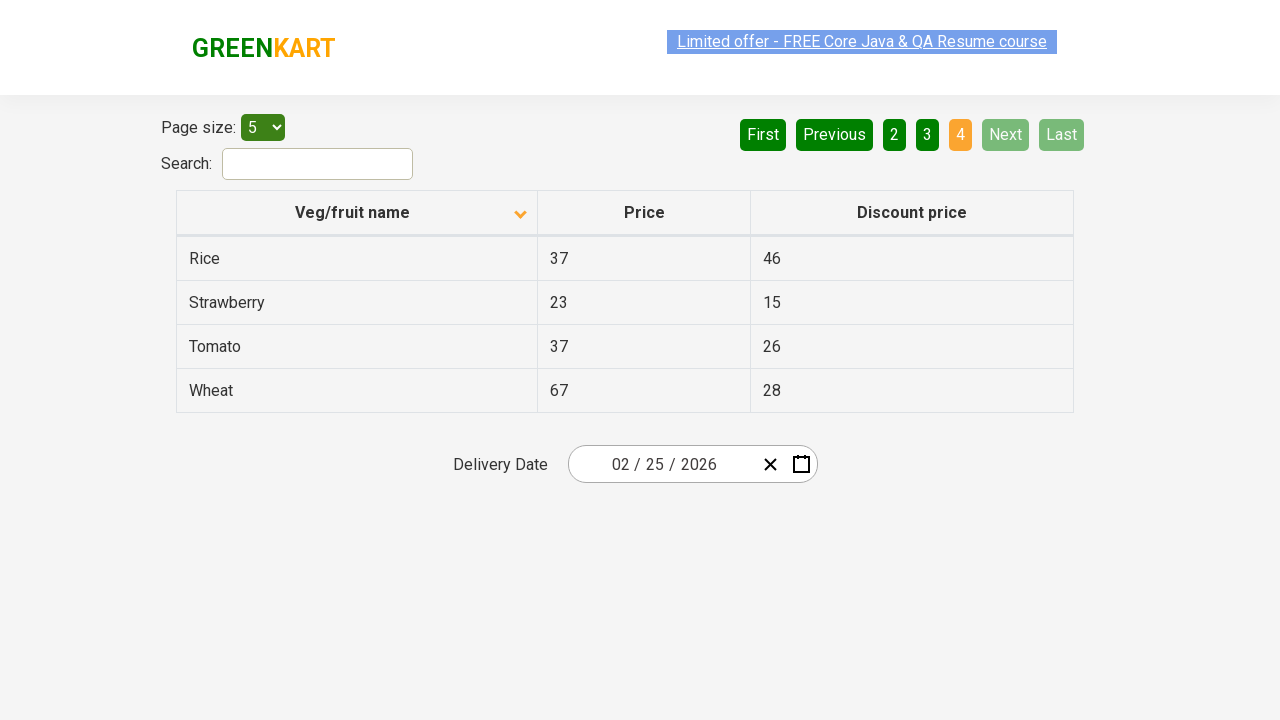

Test completed successfully - Price of Wheat: 67
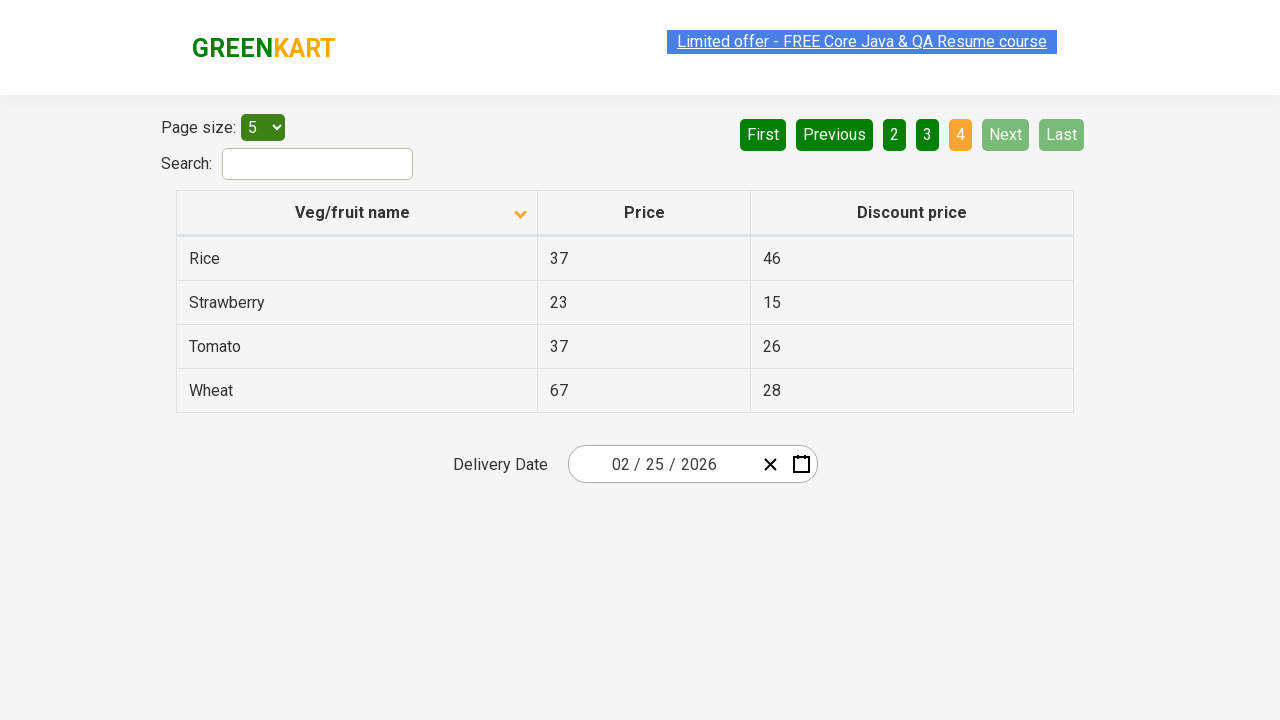

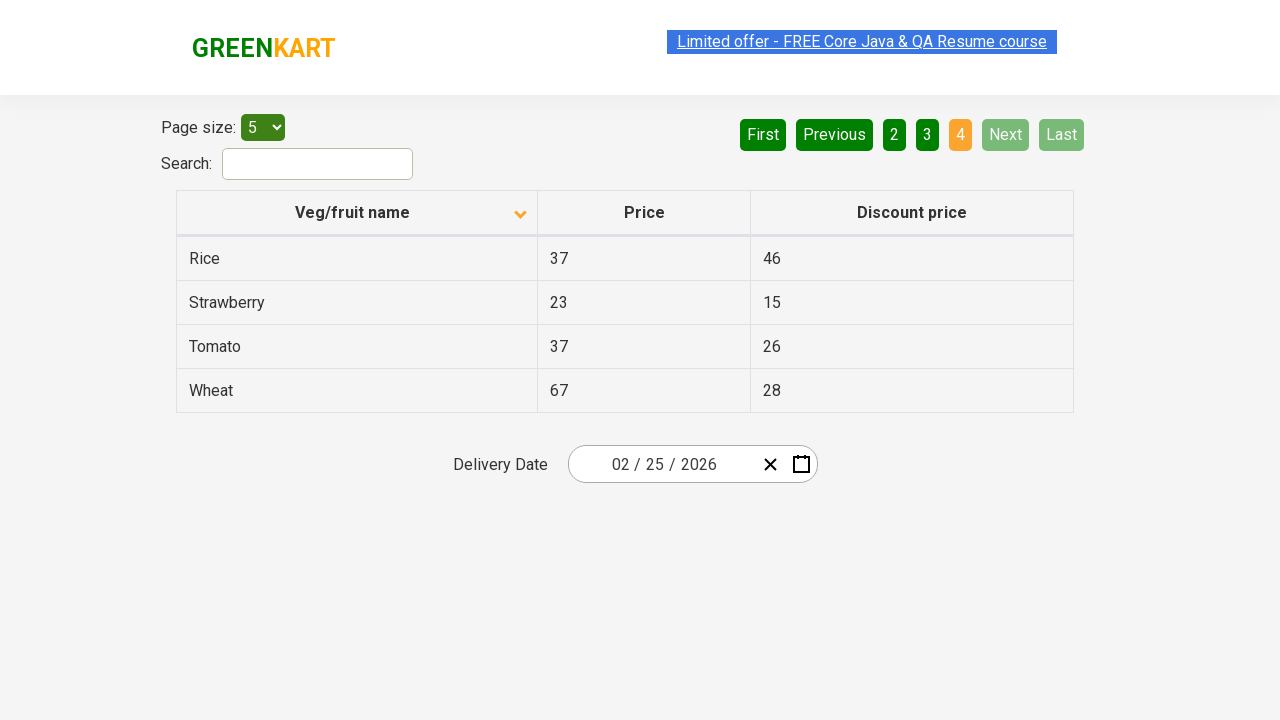